Tests dropdown selection functionality by selecting an option from a dropdown menu using its index

Starting URL: https://the-internet.herokuapp.com/dropdown

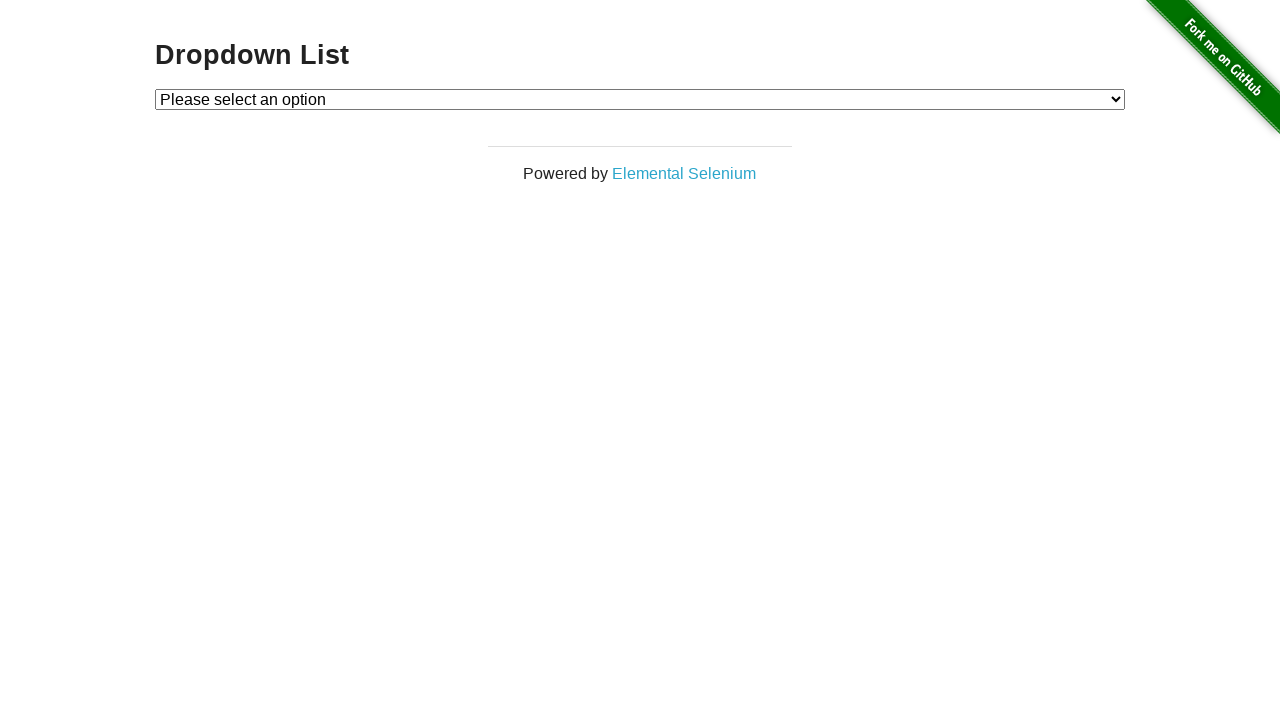

Navigated to dropdown page
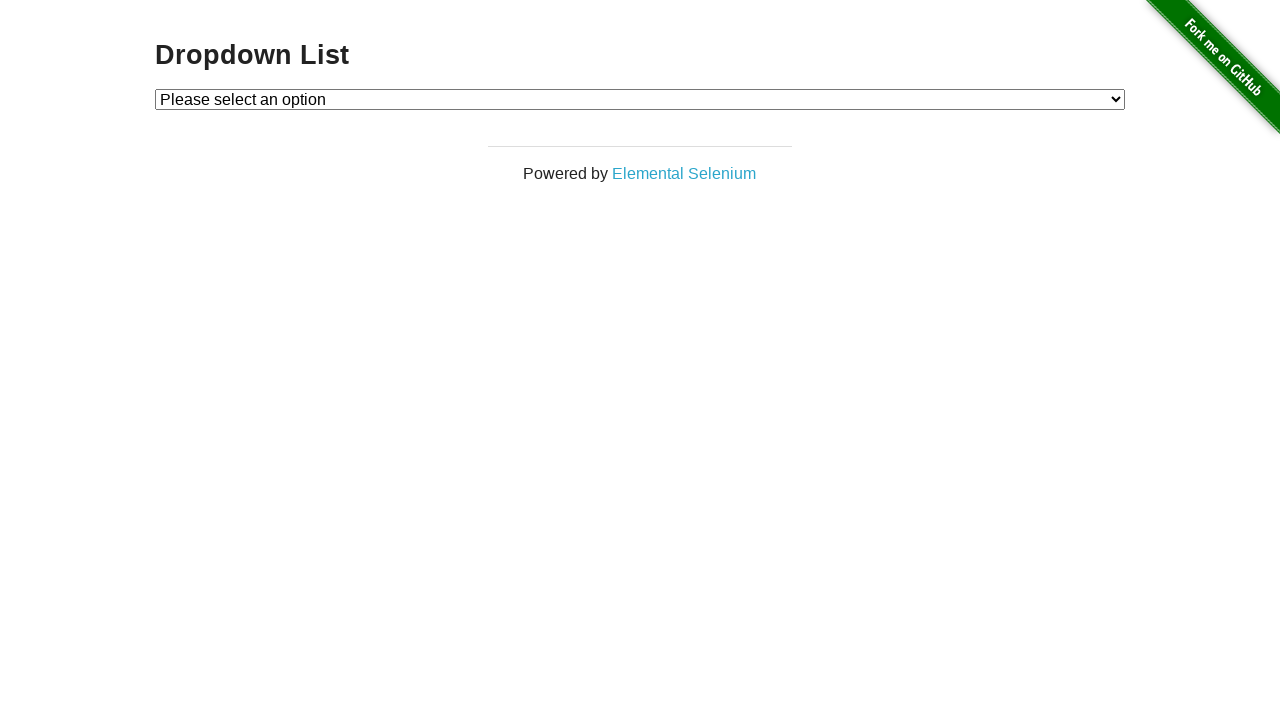

Selected option at index 1 from dropdown menu on select#dropdown
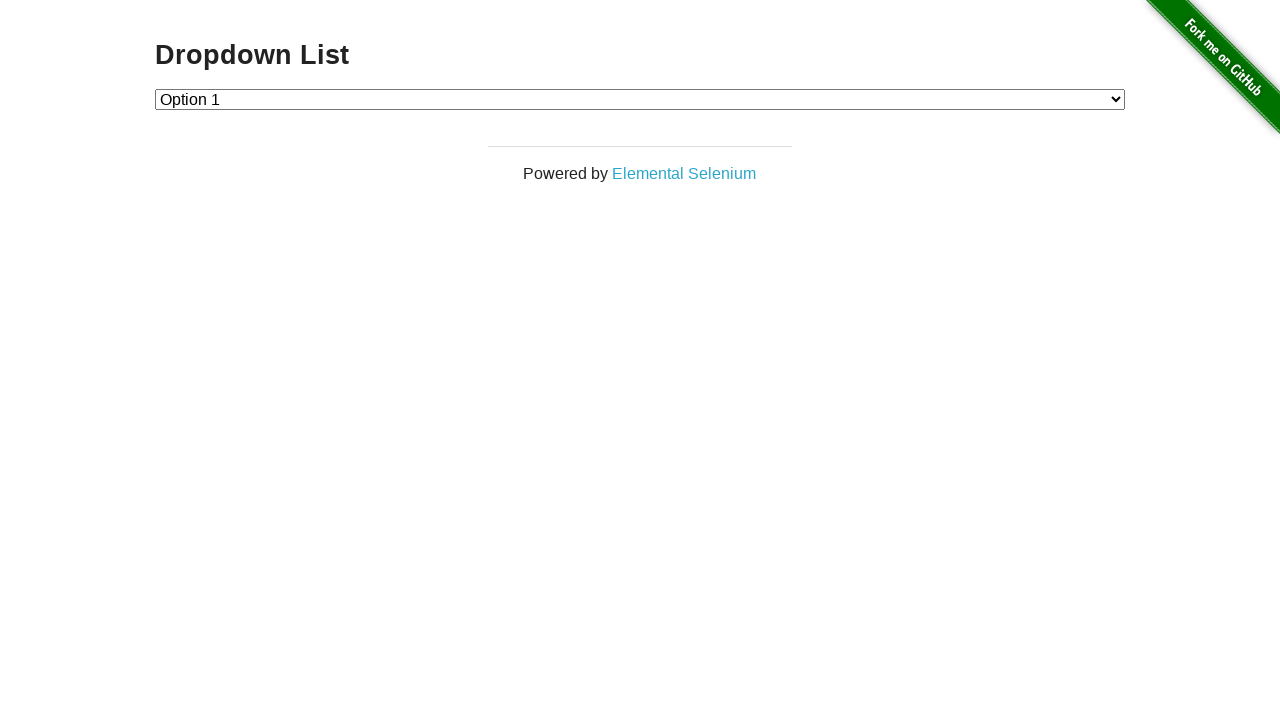

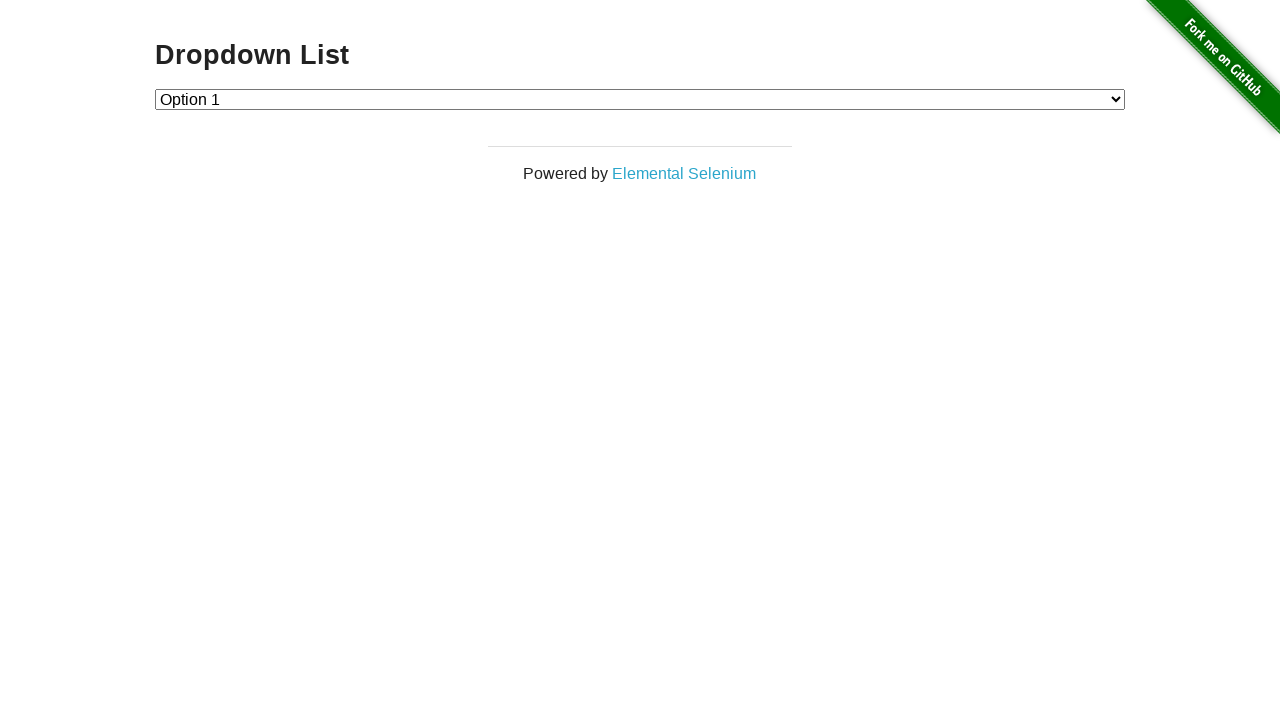